Tests the JavaScript alert by clicking the alert button and accepting the native browser alert dialog.

Starting URL: https://sweetalert.js.org/

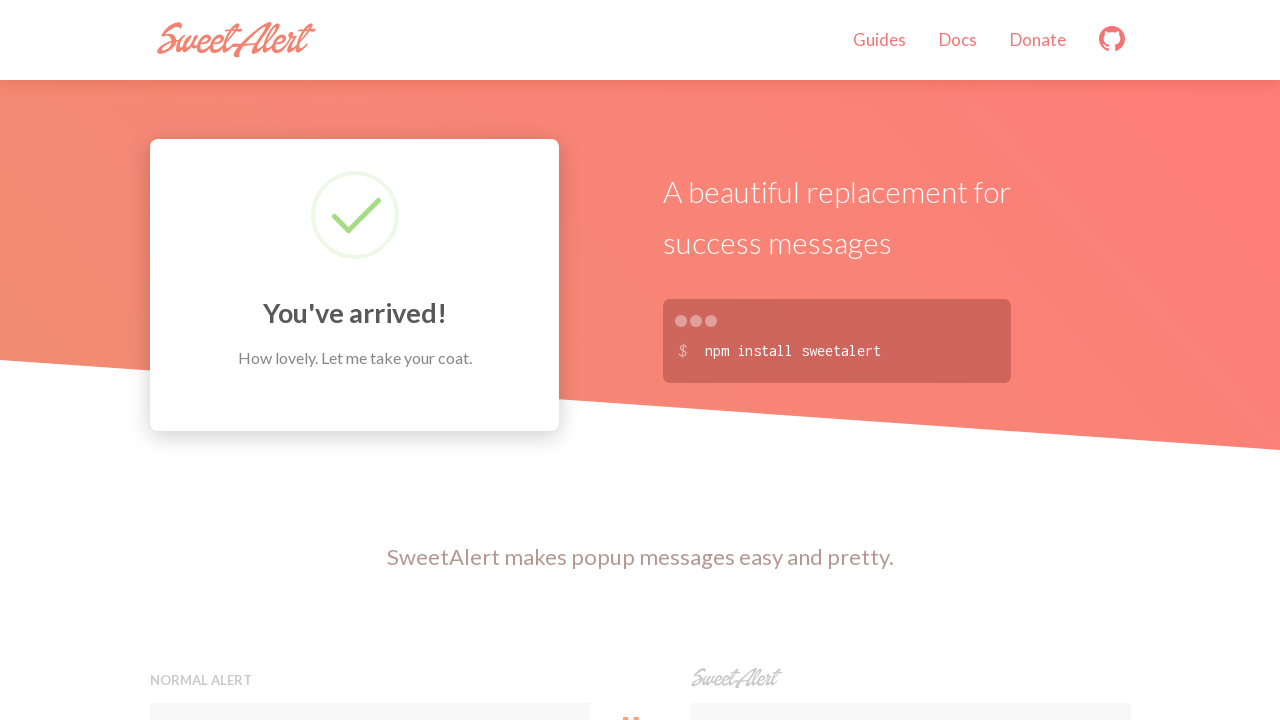

Set up dialog handler to accept alerts
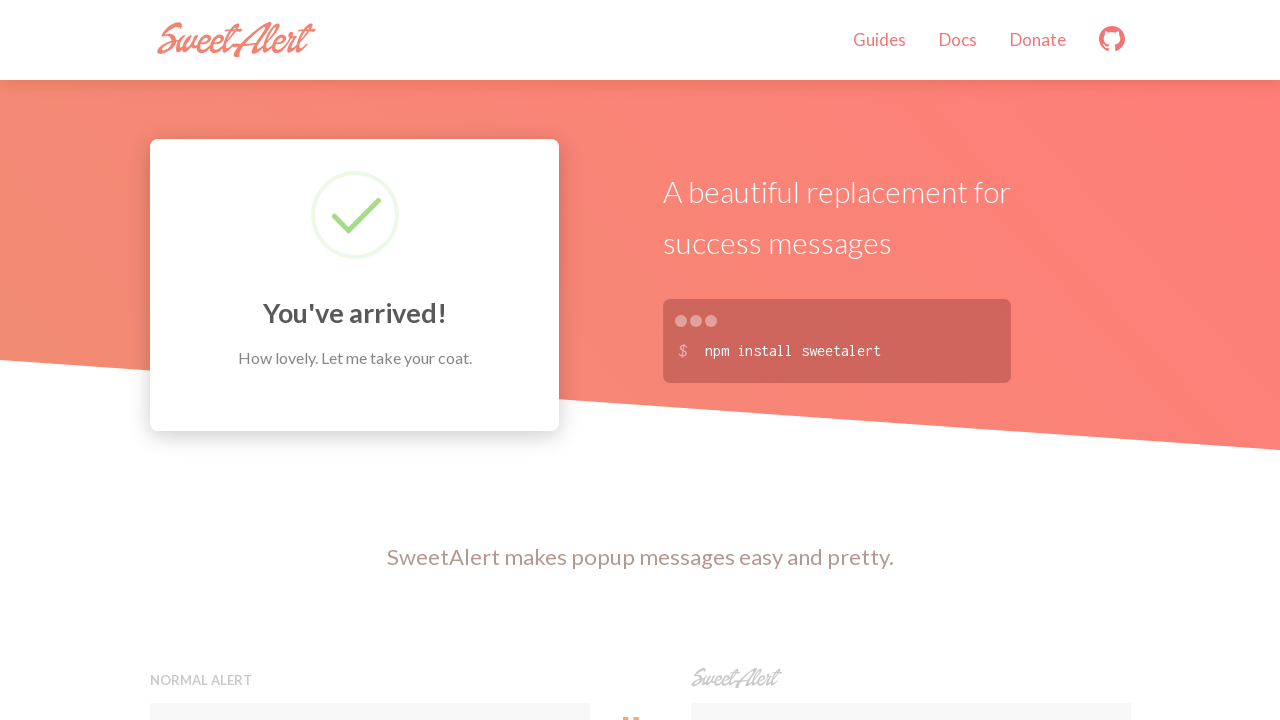

Clicked the alert button to trigger JavaScript alert at (370, 360) on button[onclick*='alert']
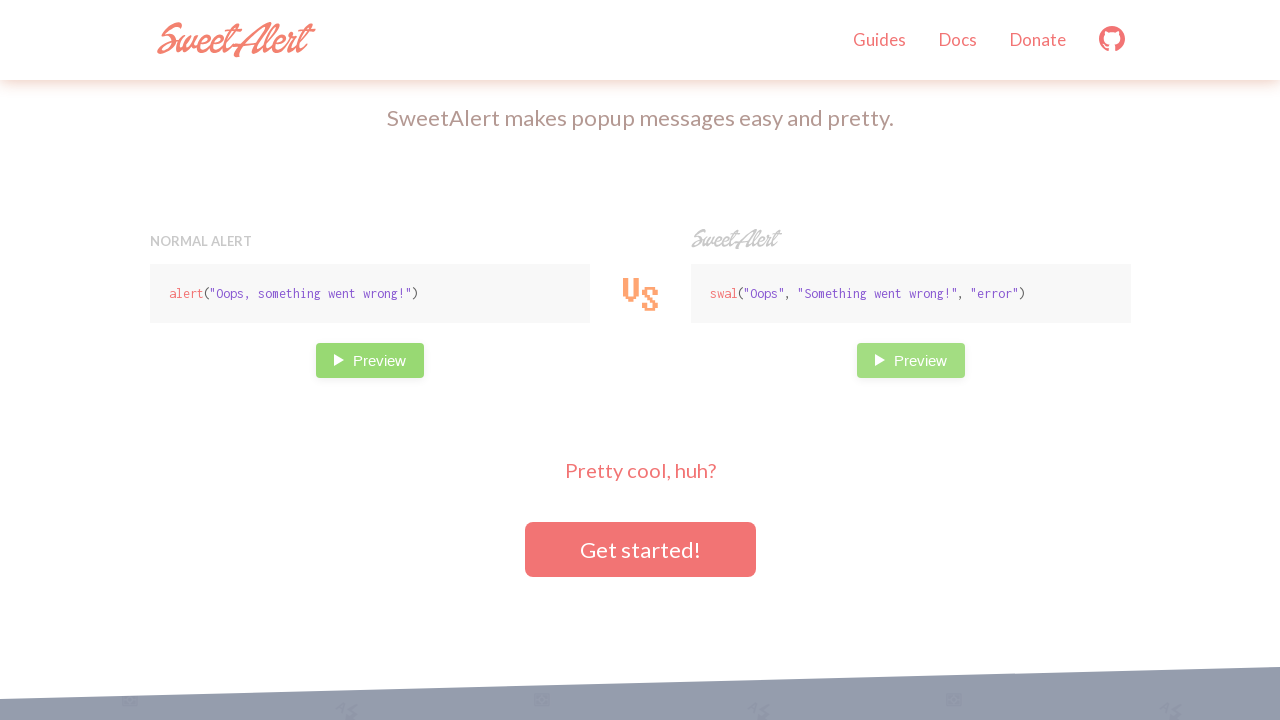

Waited for dialog to be handled
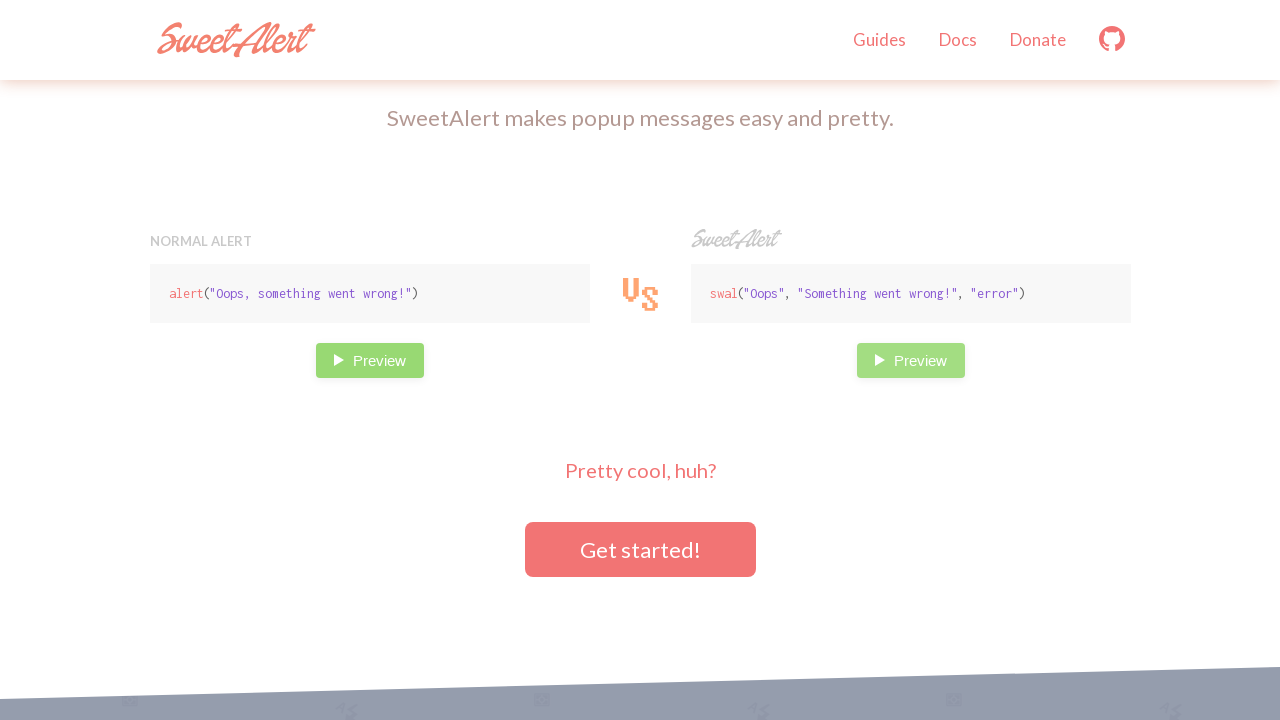

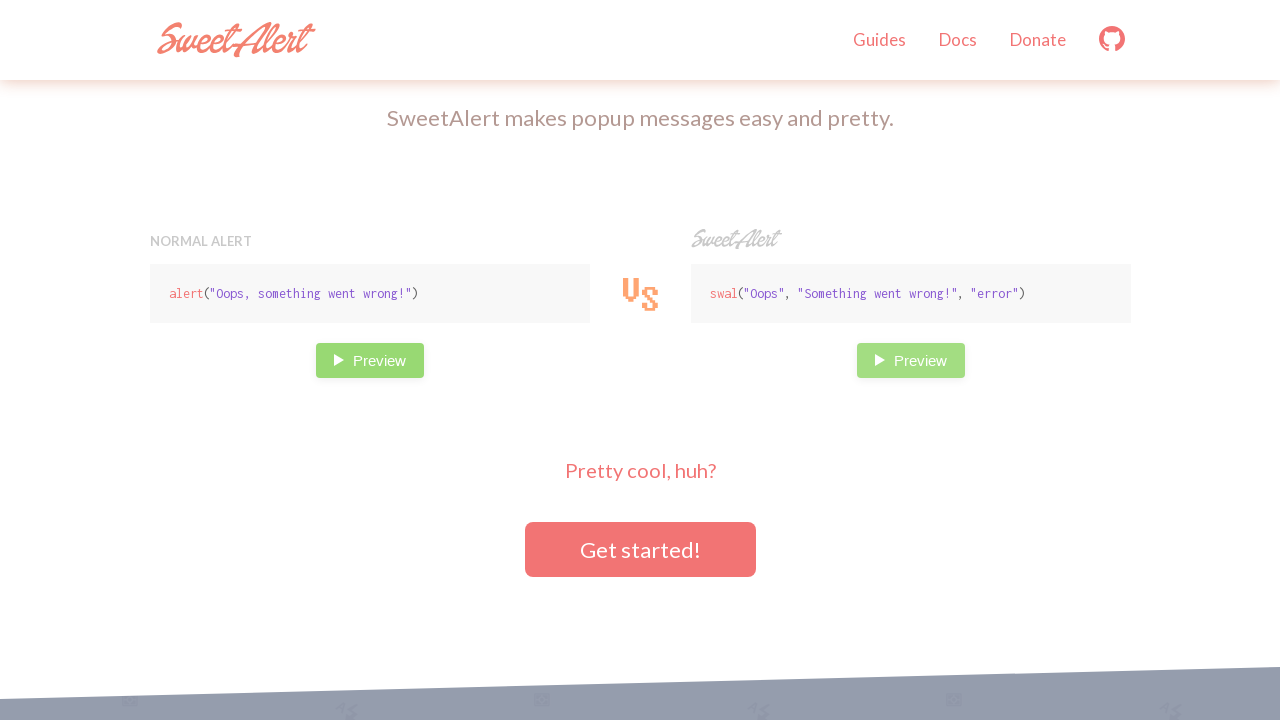